Tests that the counter displays the current number of todo items as they are added.

Starting URL: https://demo.playwright.dev/todomvc

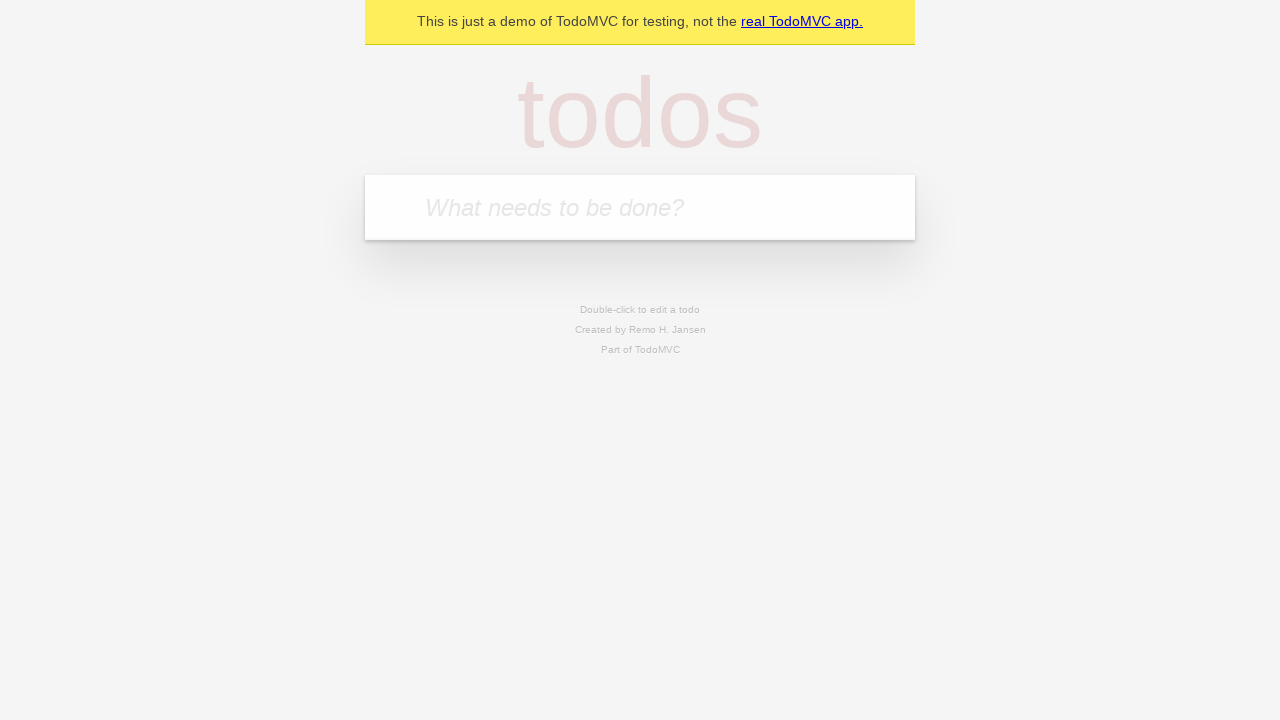

Filled todo input with 'buy some cheese' on internal:attr=[placeholder="What needs to be done?"i]
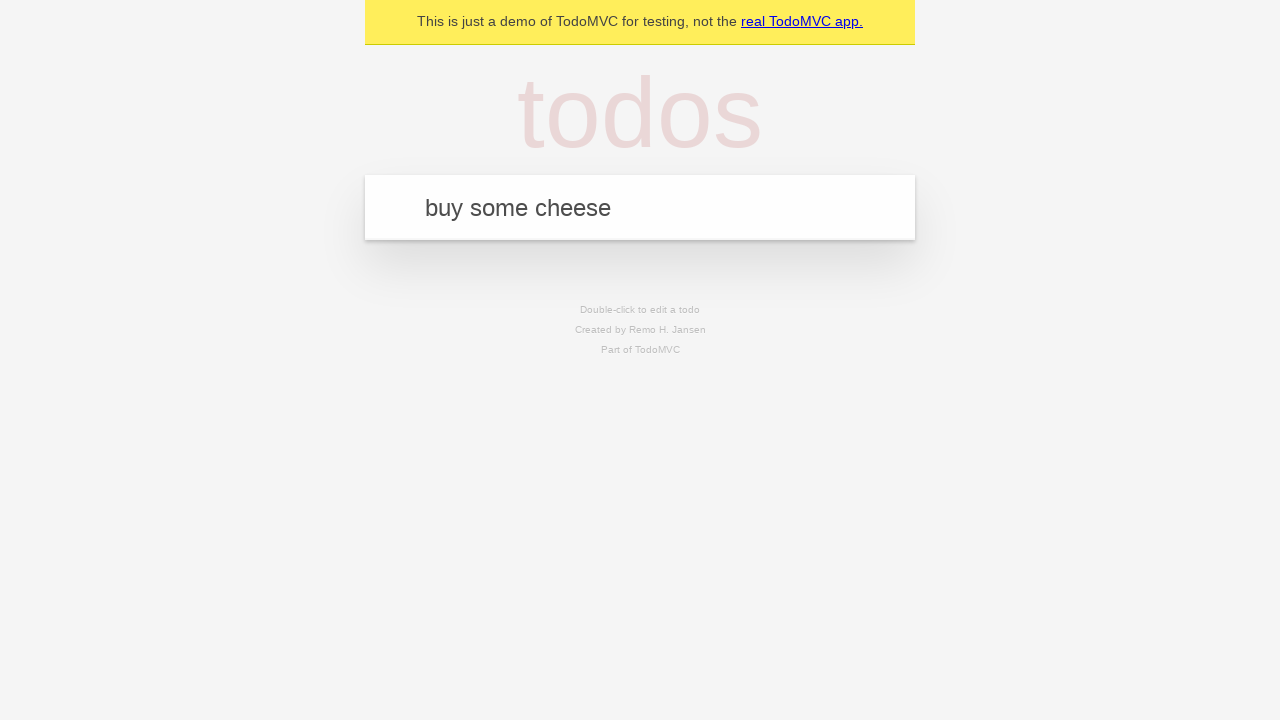

Pressed Enter to add first todo item on internal:attr=[placeholder="What needs to be done?"i]
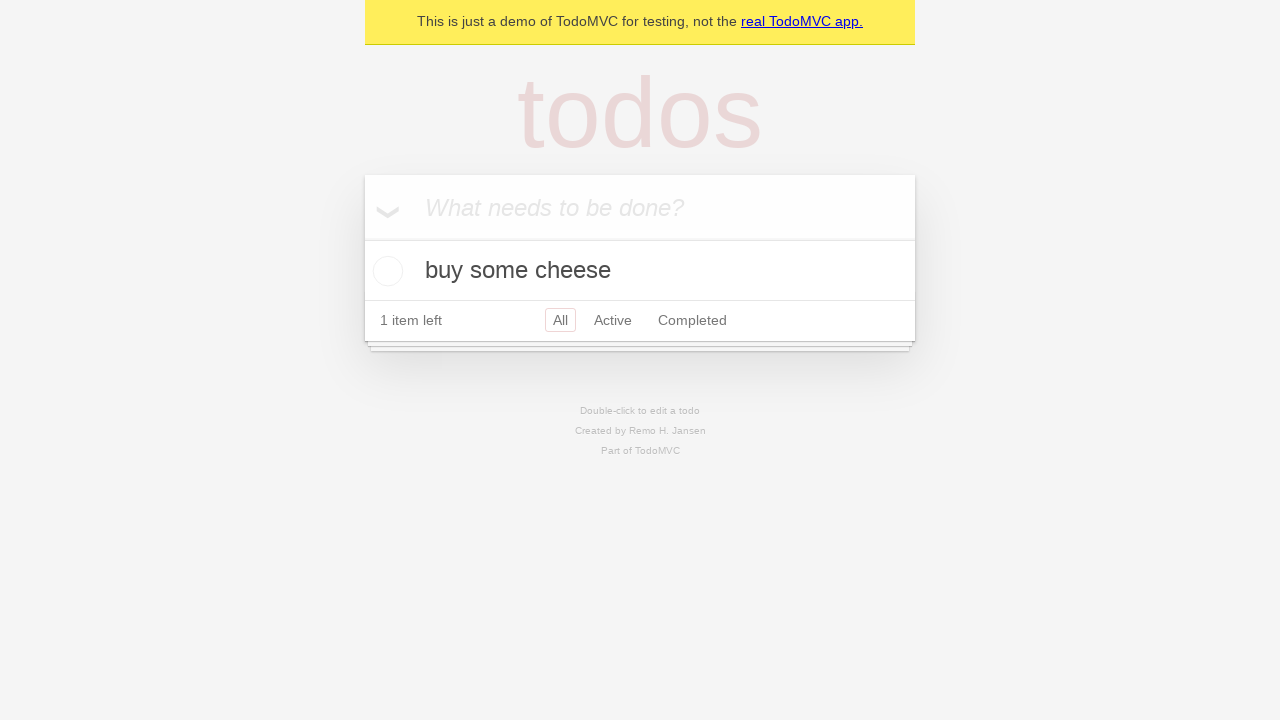

Todo counter element appeared
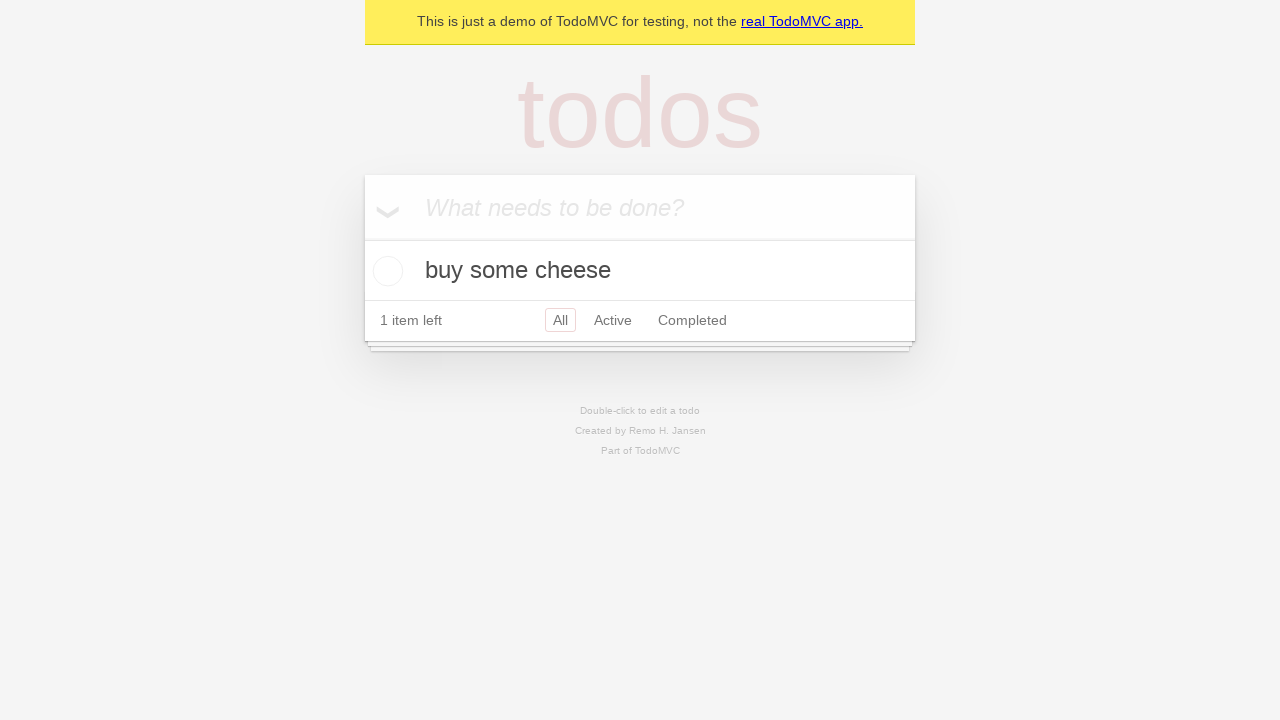

Filled todo input with 'feed the cat' on internal:attr=[placeholder="What needs to be done?"i]
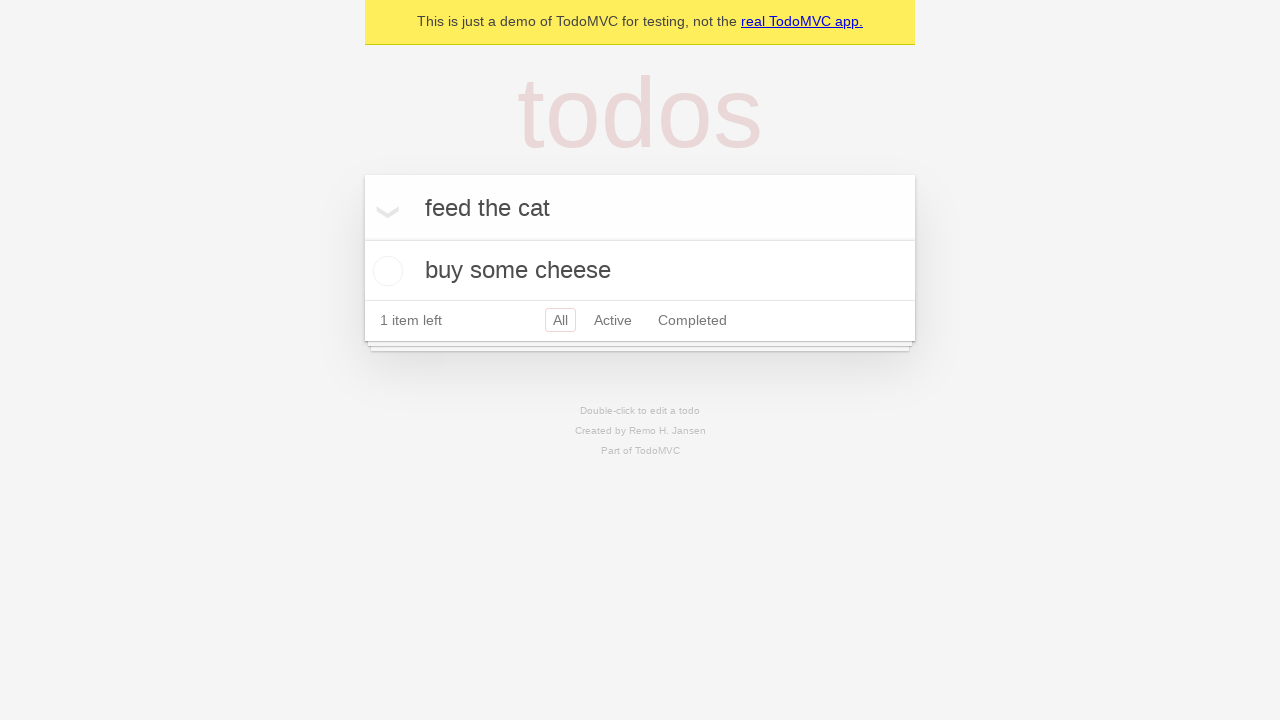

Pressed Enter to add second todo item on internal:attr=[placeholder="What needs to be done?"i]
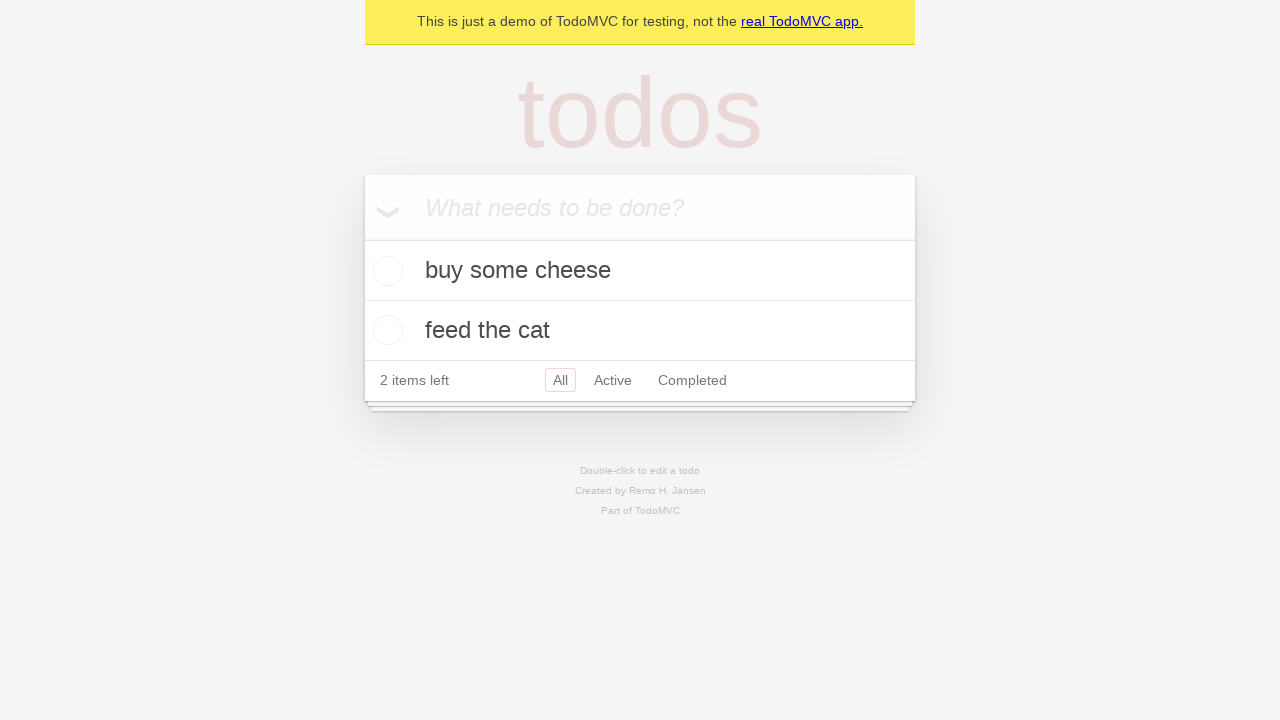

Todo counter updated to show 2 items
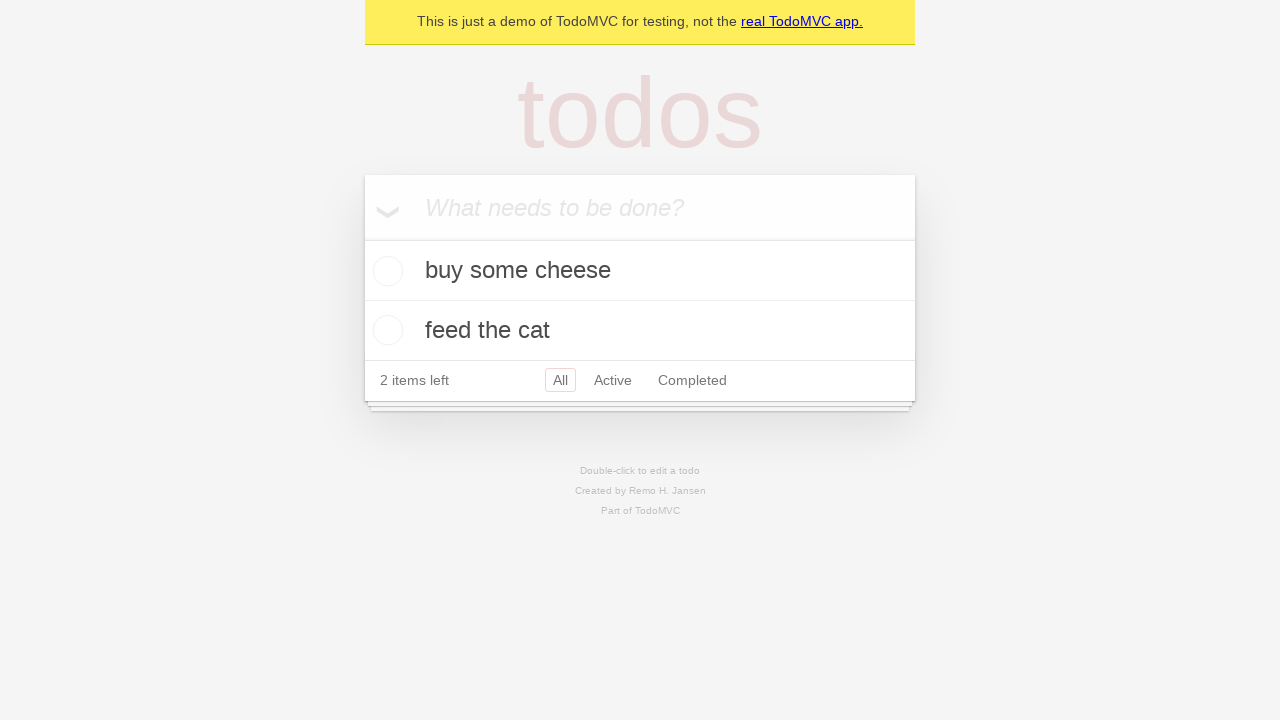

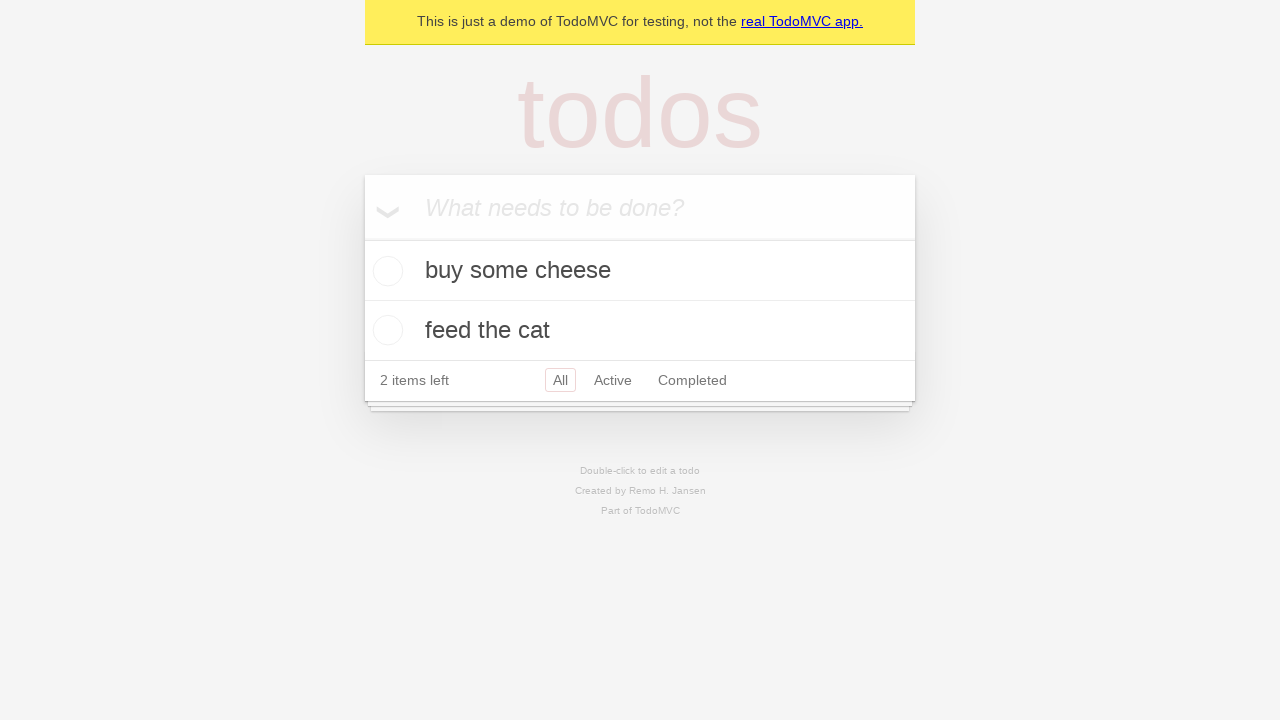